Tests multi-window handling by clicking a conference link that opens a new tab, switching to that tab, and clicking on the speech application link.

Starting URL: https://testerhome.com/topics/21805

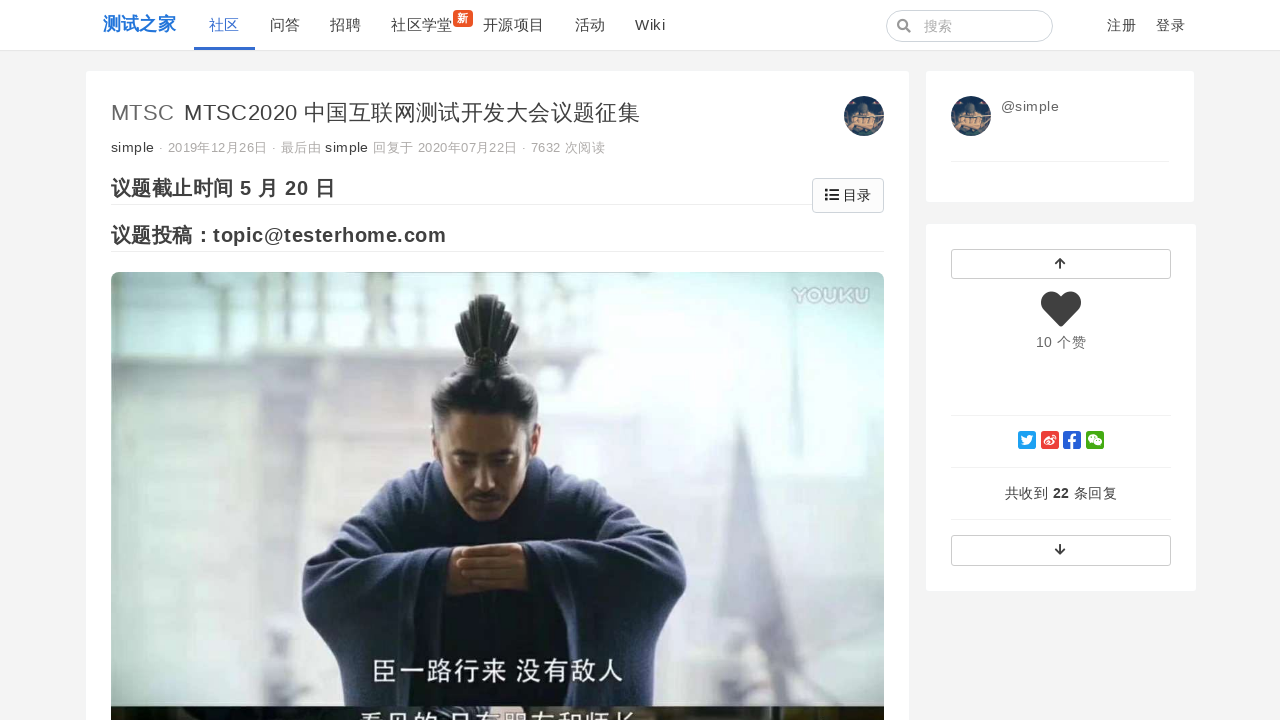

Clicked on the 6th China Internet Testing & Development Conference link, opening a new tab at (329, 361) on text=第六届中国互联网测试开发大会
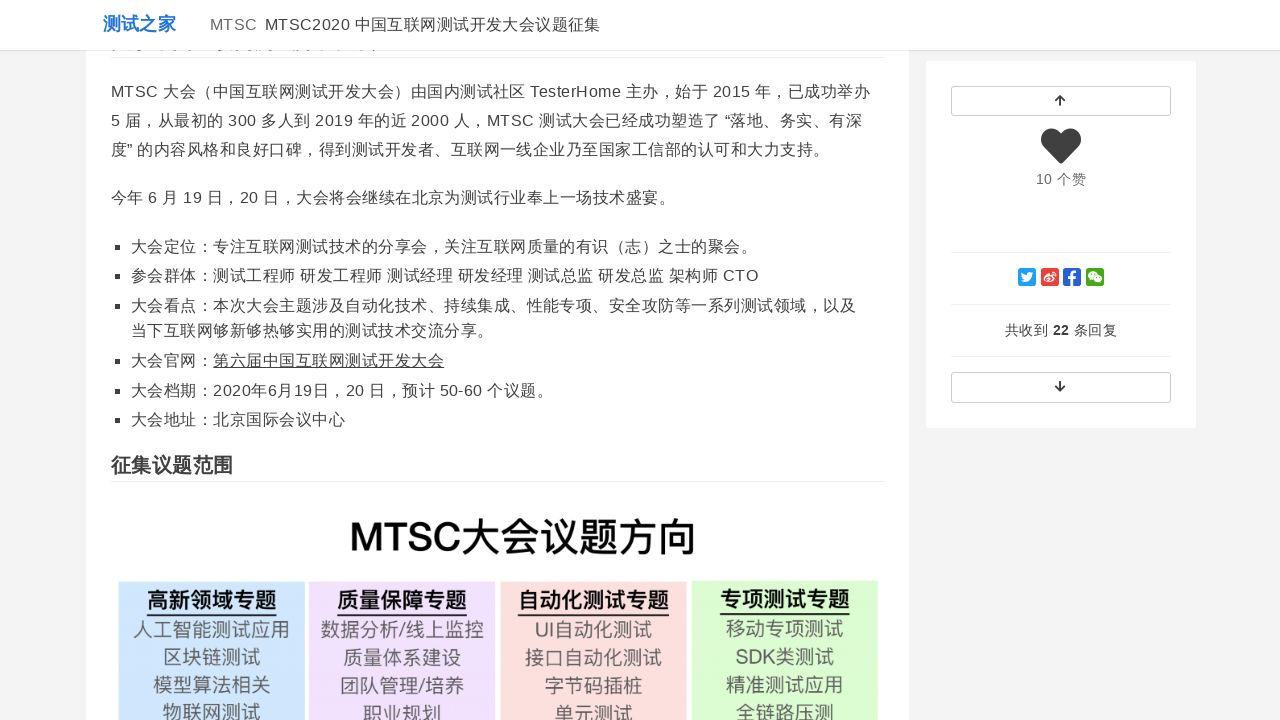

Switched to new tab and waited for page to load
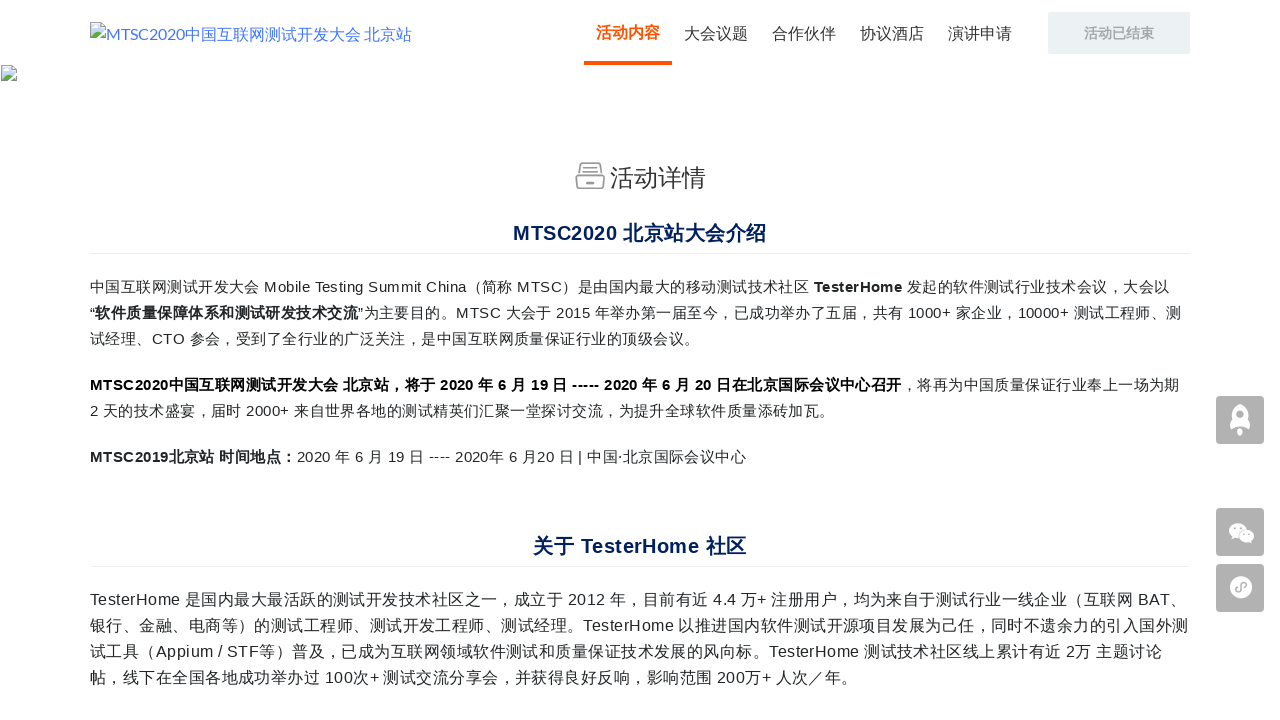

Clicked on the speech application link in the new tab at (980, 33) on text=演讲申请
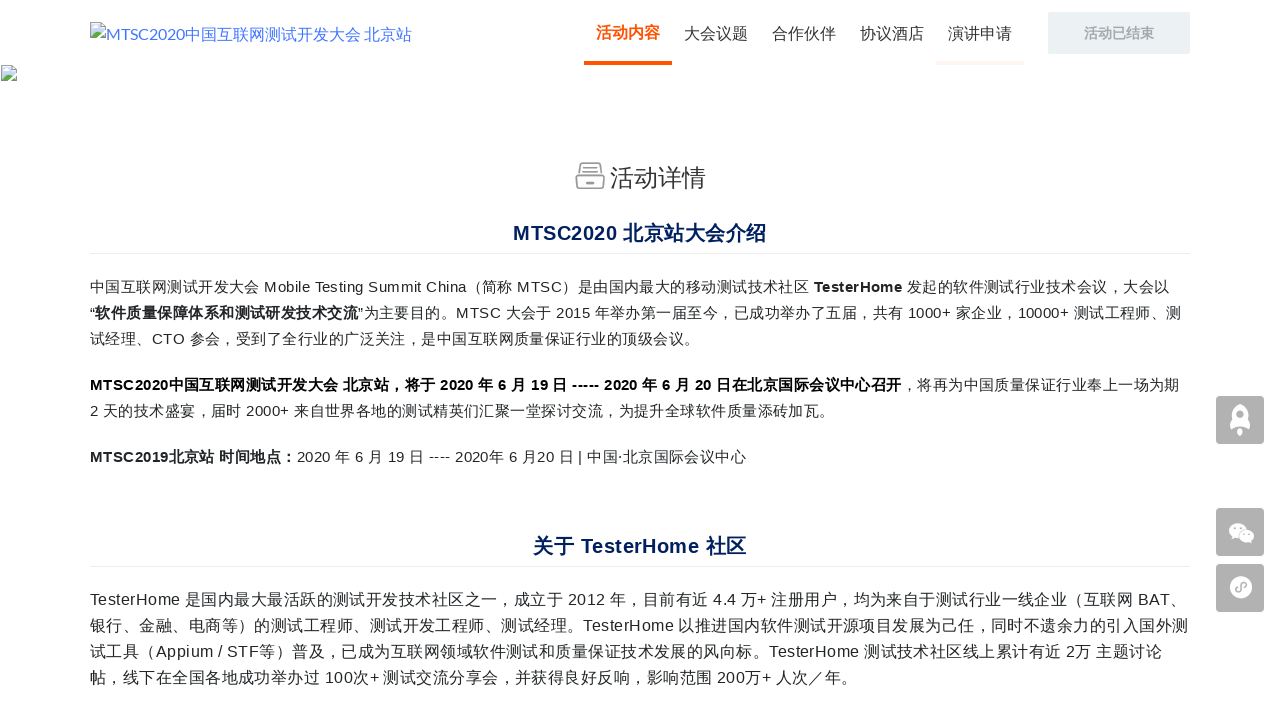

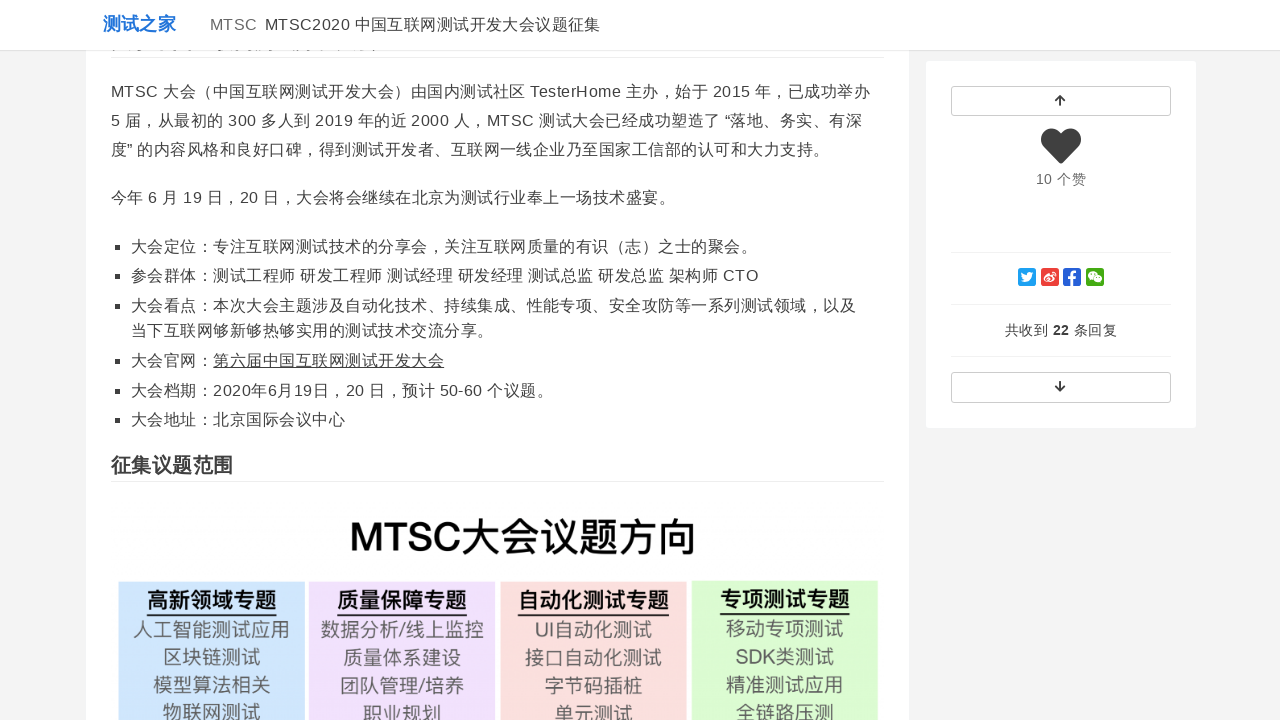